Tests that clicking Clear completed removes completed items from the list

Starting URL: https://demo.playwright.dev/todomvc

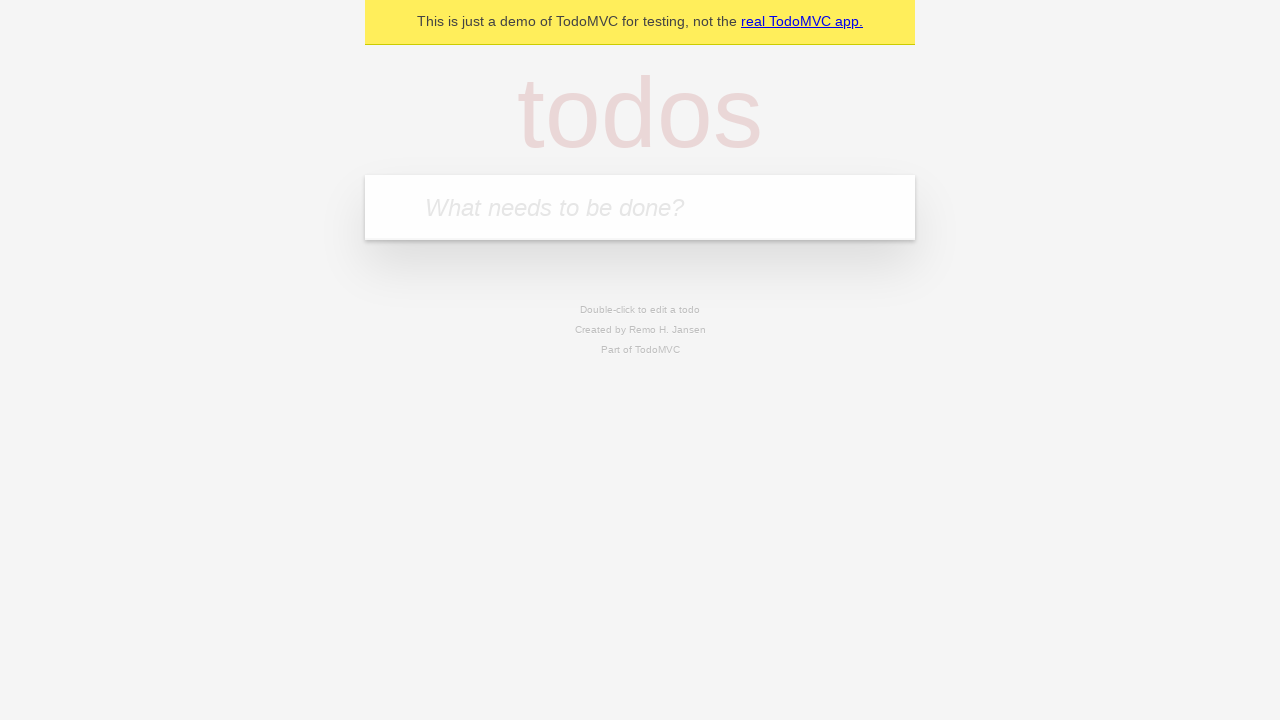

Filled input field with first todo 'buy some cheese' on internal:attr=[placeholder="What needs to be done?"i]
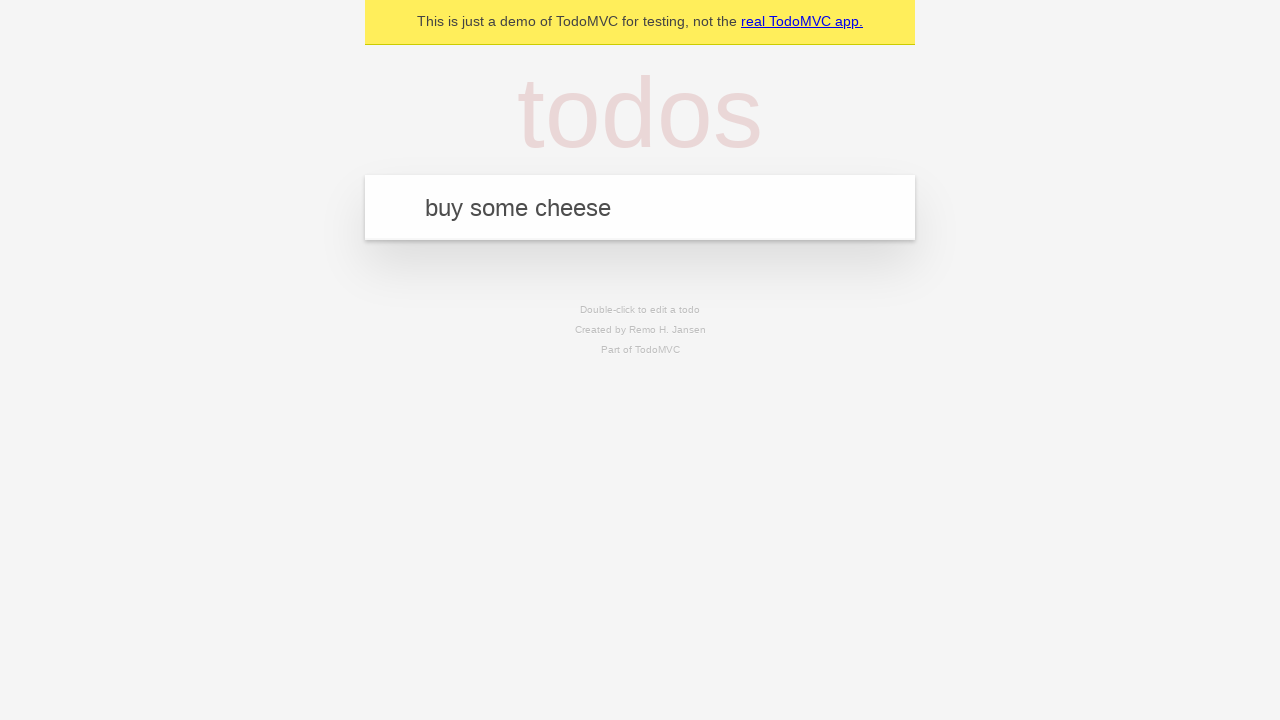

Pressed Enter to add first todo on internal:attr=[placeholder="What needs to be done?"i]
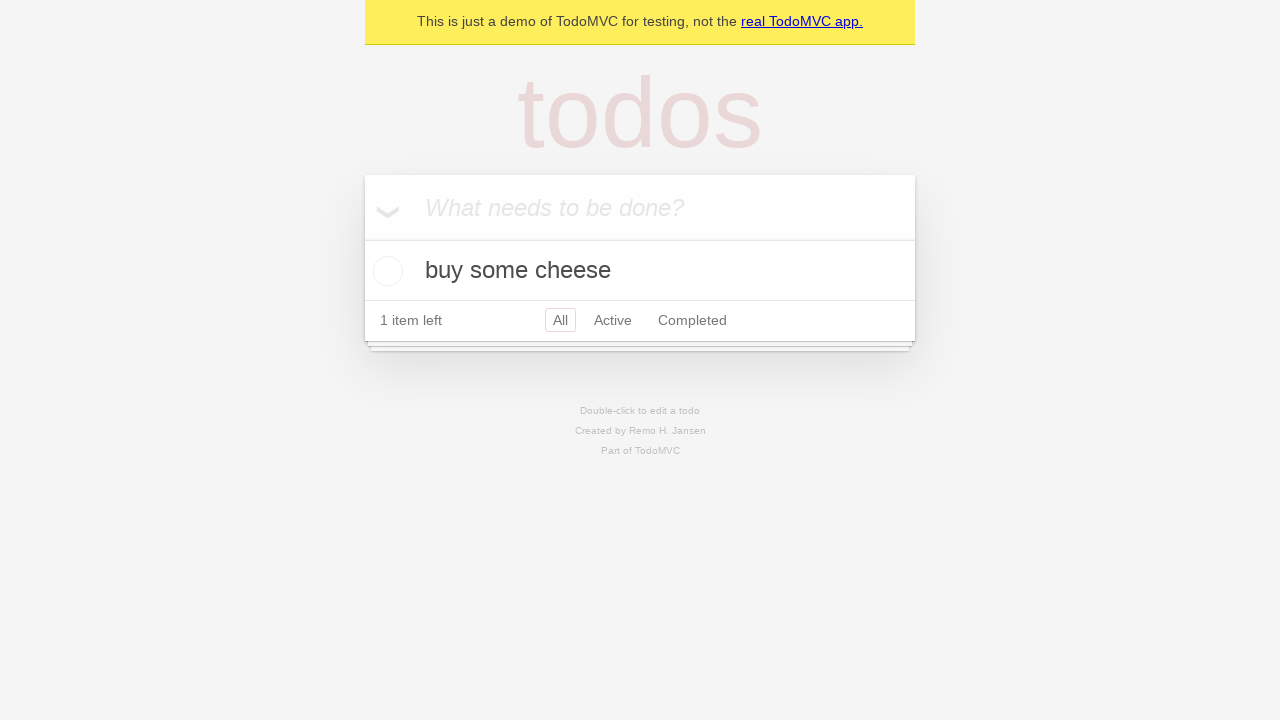

Filled input field with second todo 'feed the cat' on internal:attr=[placeholder="What needs to be done?"i]
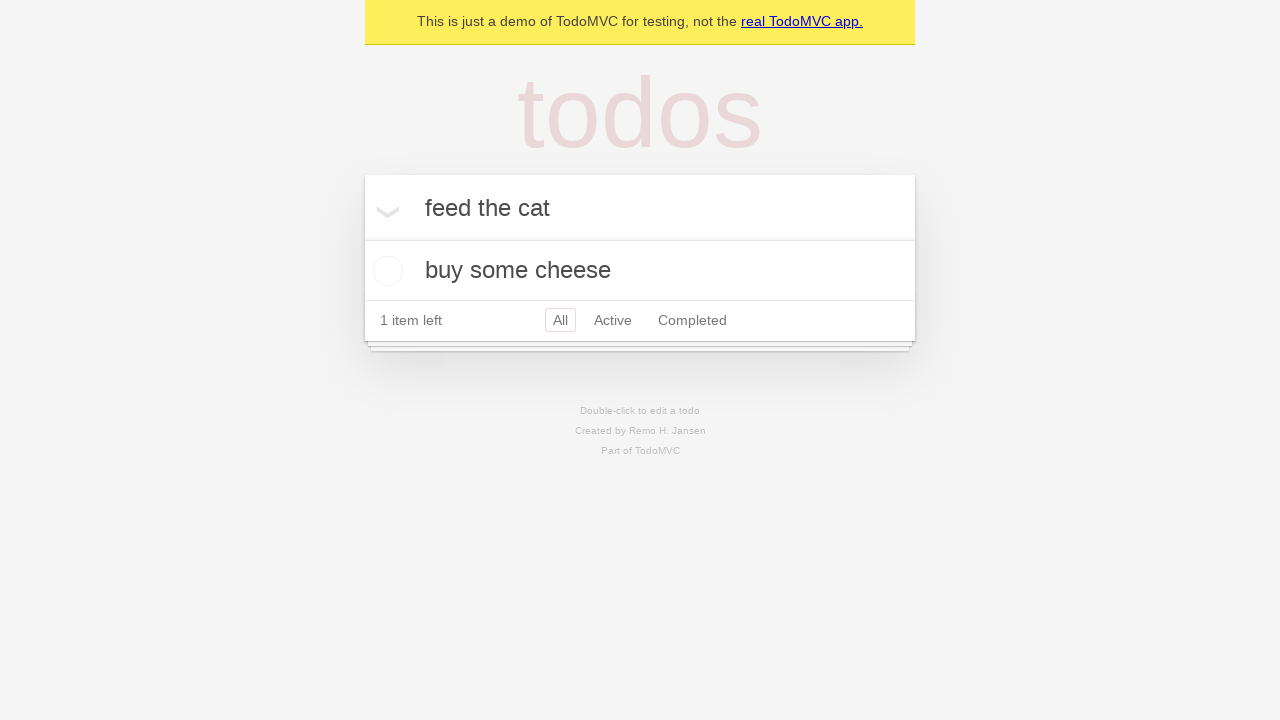

Pressed Enter to add second todo on internal:attr=[placeholder="What needs to be done?"i]
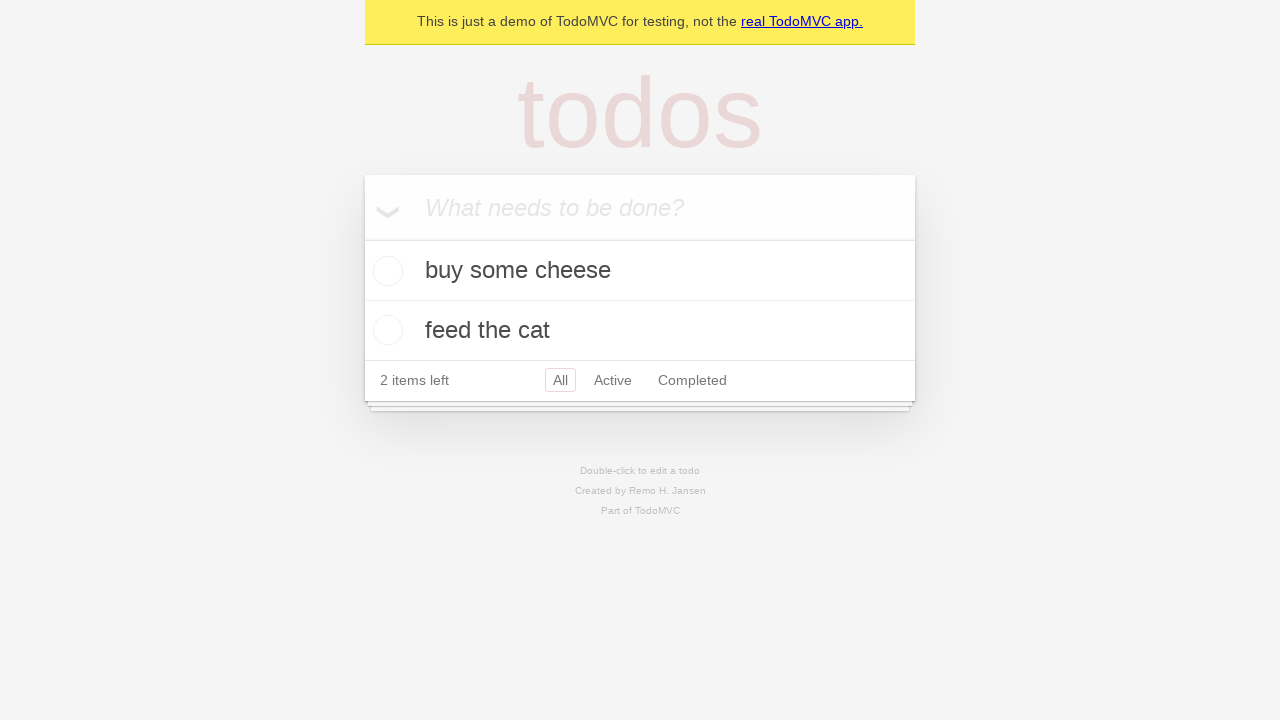

Filled input field with third todo 'book a doctors appointment' on internal:attr=[placeholder="What needs to be done?"i]
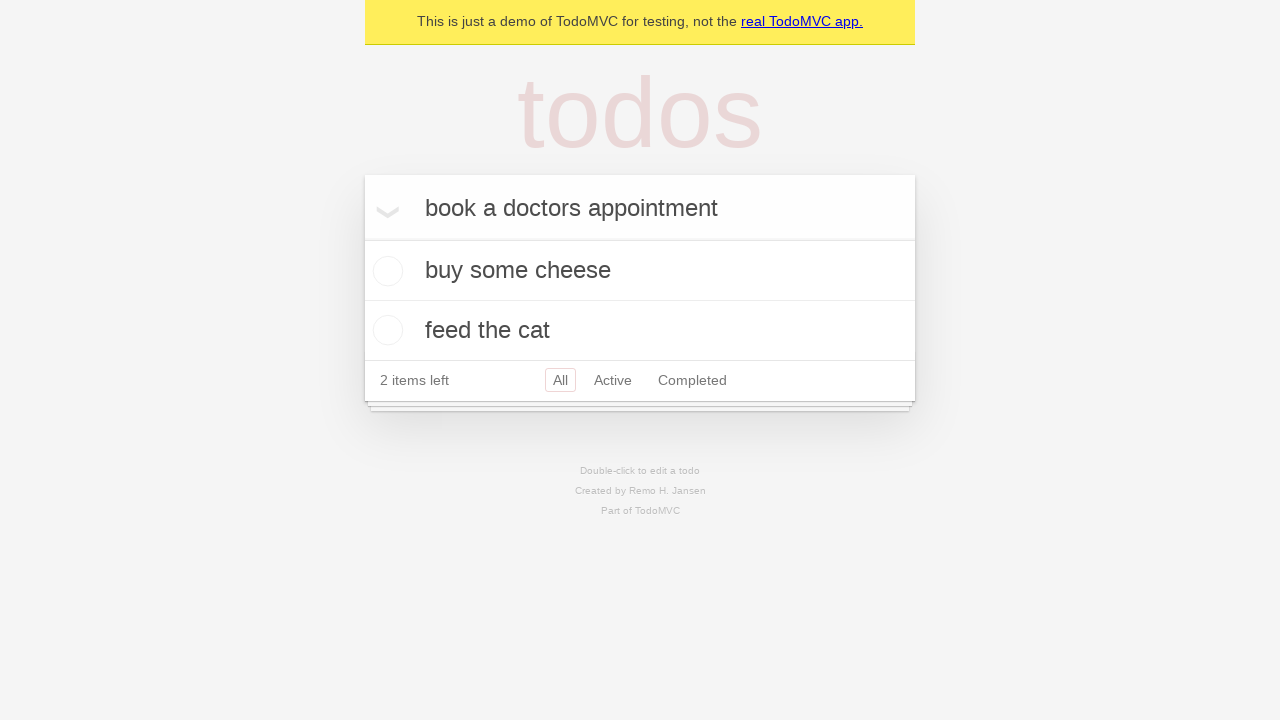

Pressed Enter to add third todo on internal:attr=[placeholder="What needs to be done?"i]
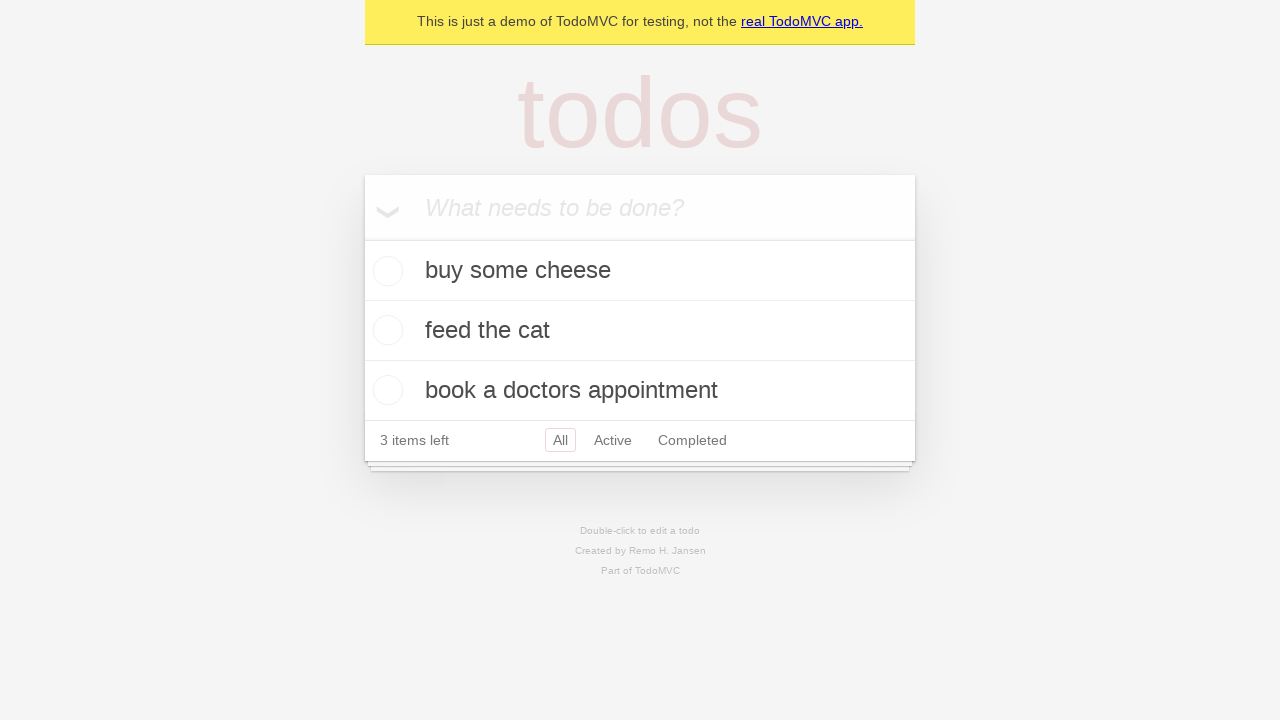

Checked checkbox for second todo item 'feed the cat' at (385, 330) on internal:testid=[data-testid="todo-item"s] >> nth=1 >> internal:role=checkbox
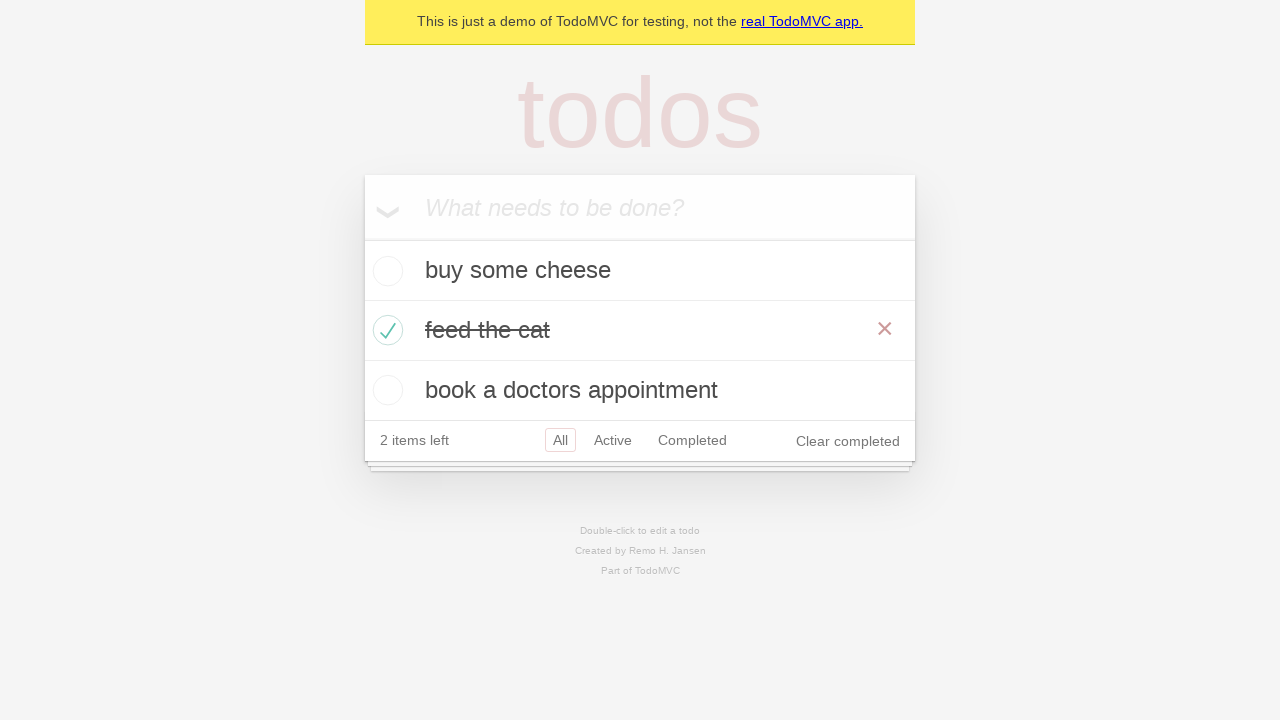

Clicked 'Clear completed' button to remove completed items at (848, 441) on internal:role=button[name="Clear completed"i]
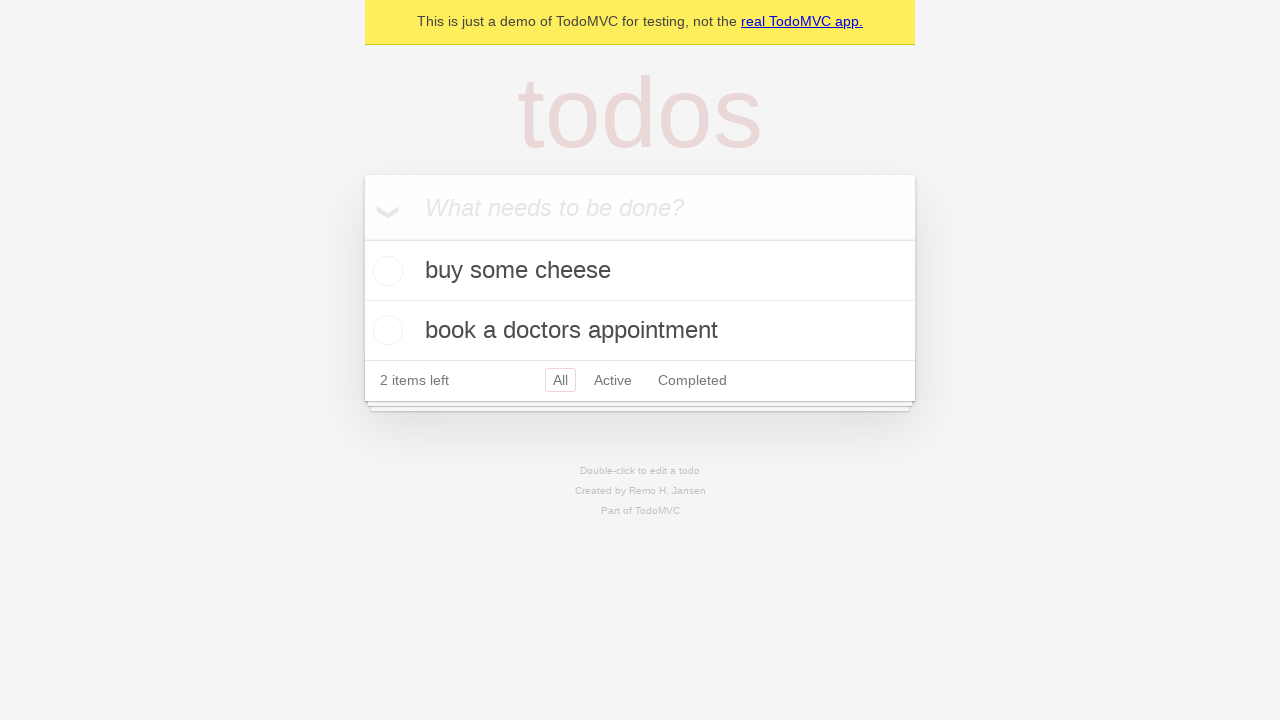

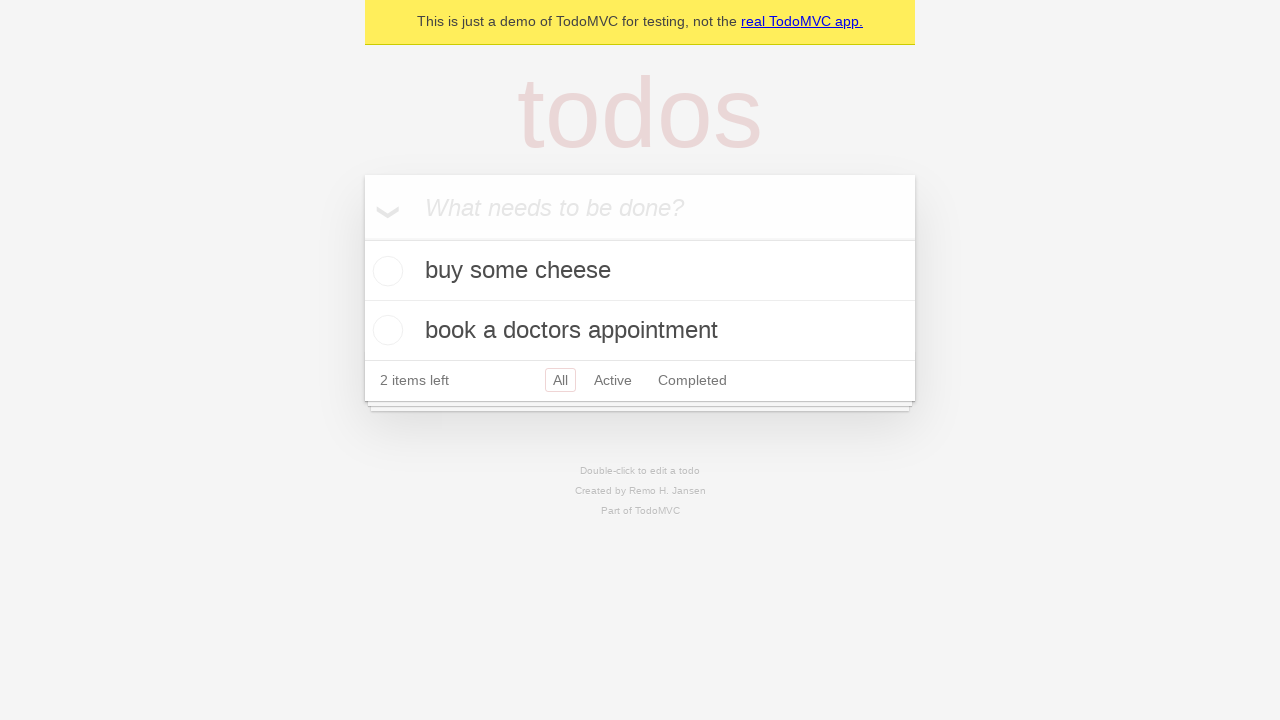